Tests dynamic controls functionality by clicking the Enable button to enable a text field, then typing text into it and verifying the text was entered

Starting URL: https://the-internet.herokuapp.com/dynamic_controls

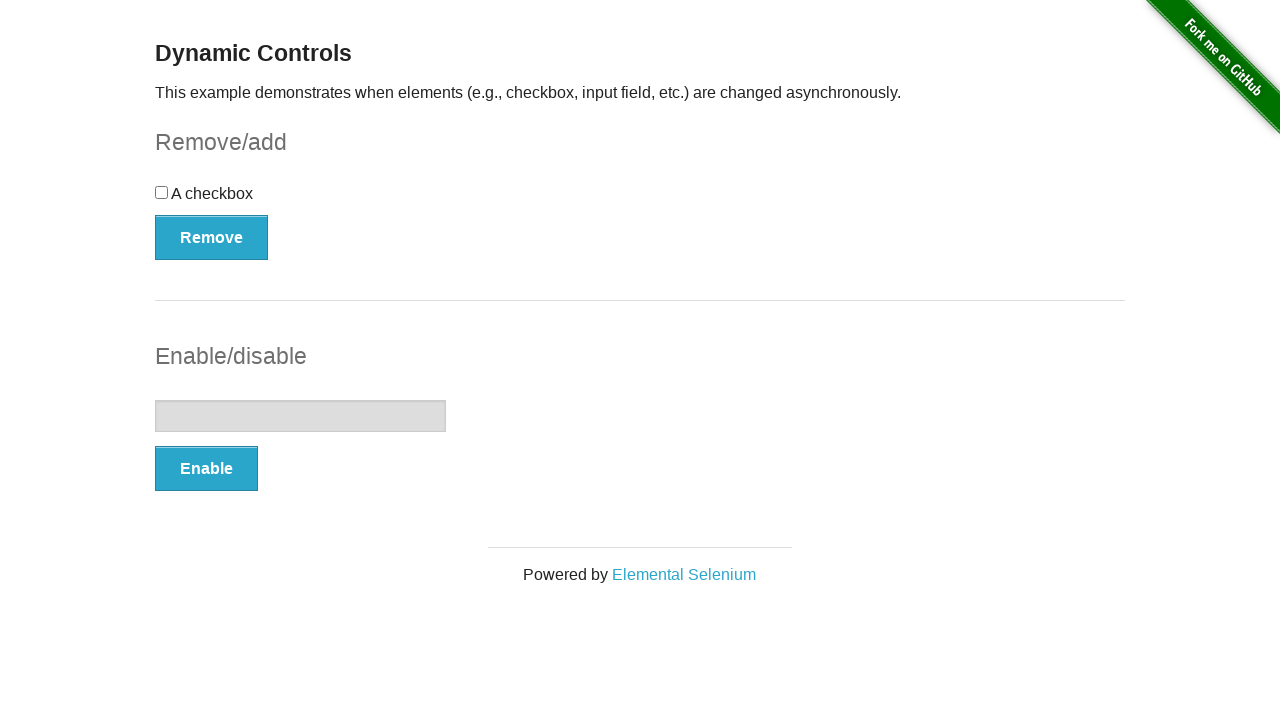

Clicked Enable button to enable text field at (206, 469) on xpath=//button[text()='Enable']
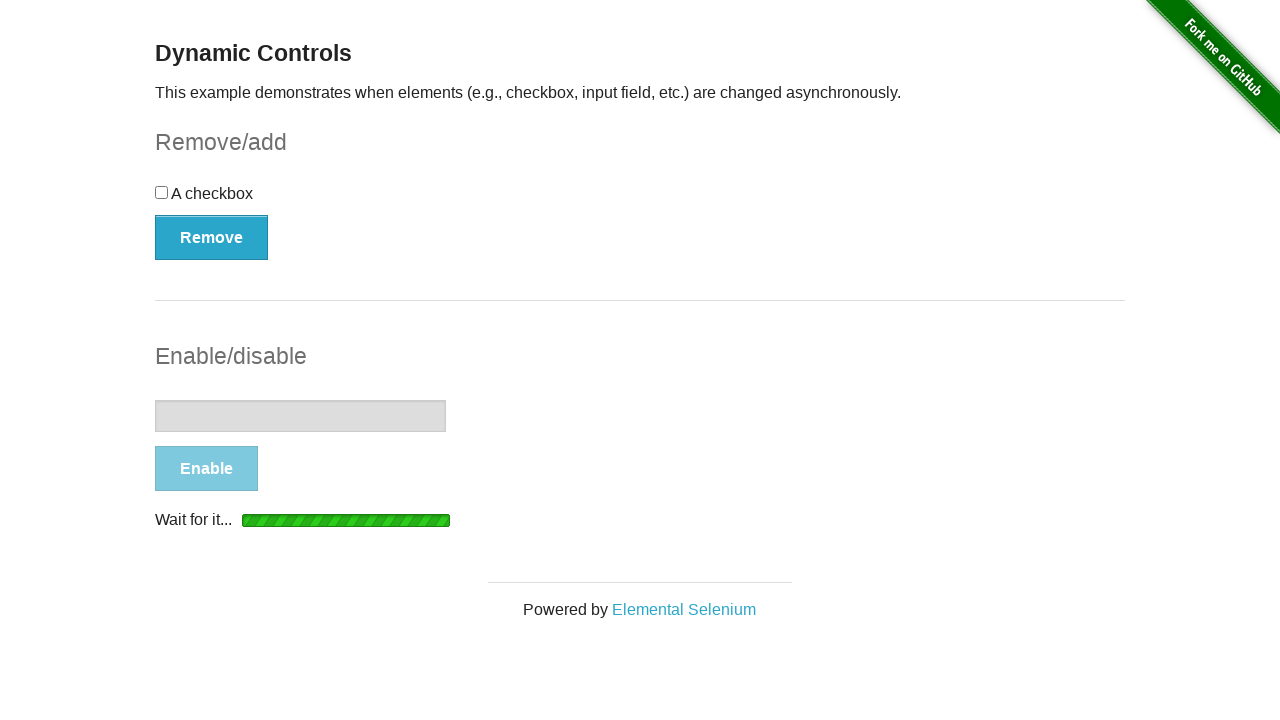

Text field became visible
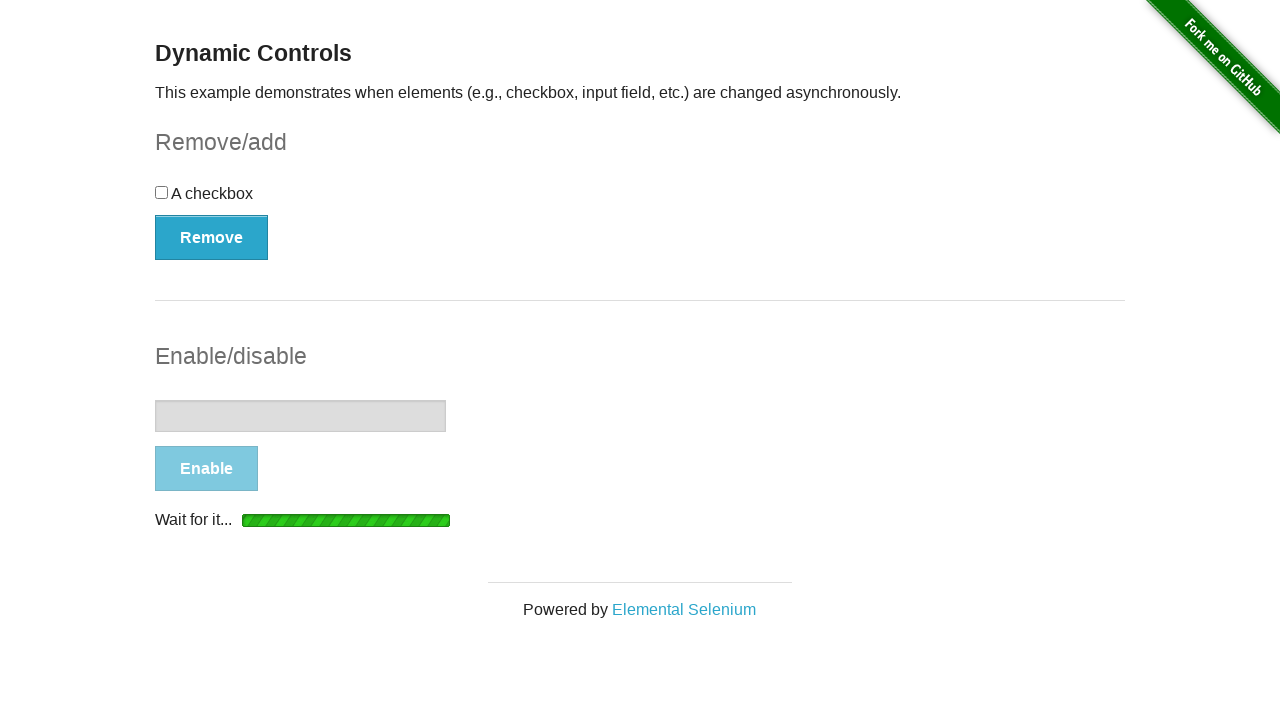

Filled text field with 'Hello' on //input[@type='text']
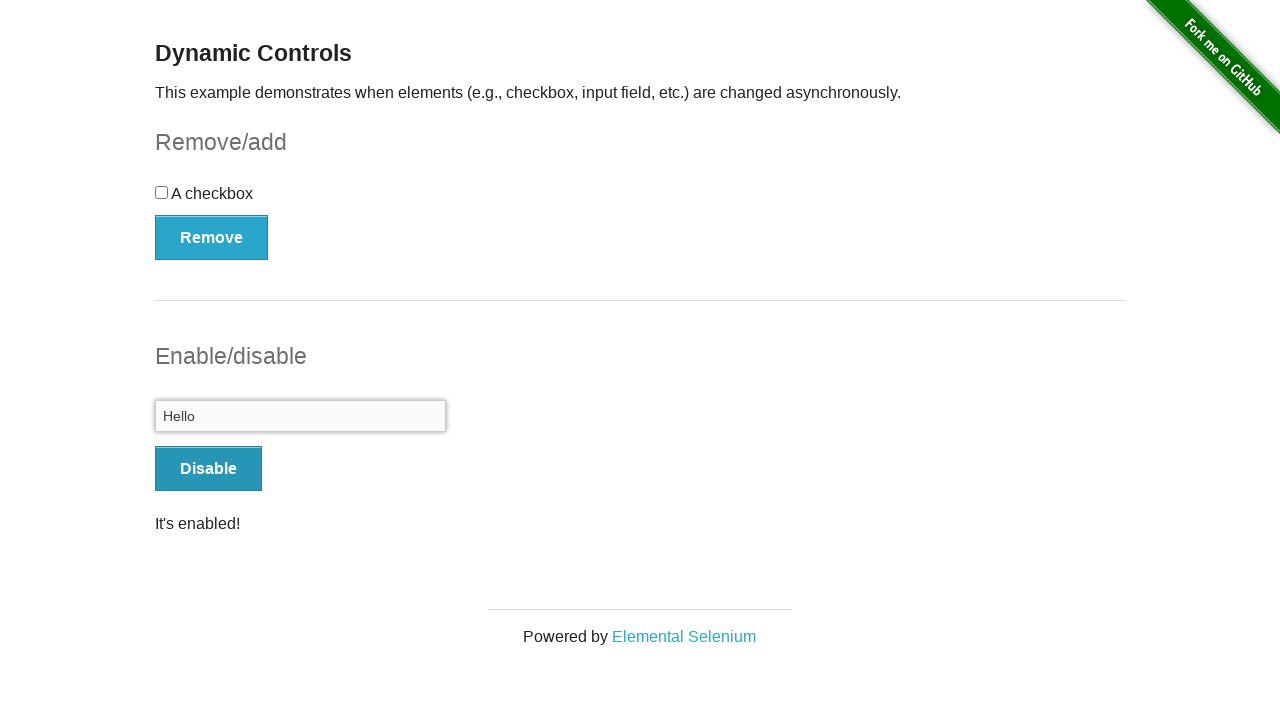

Verified text field contains 'Hello'
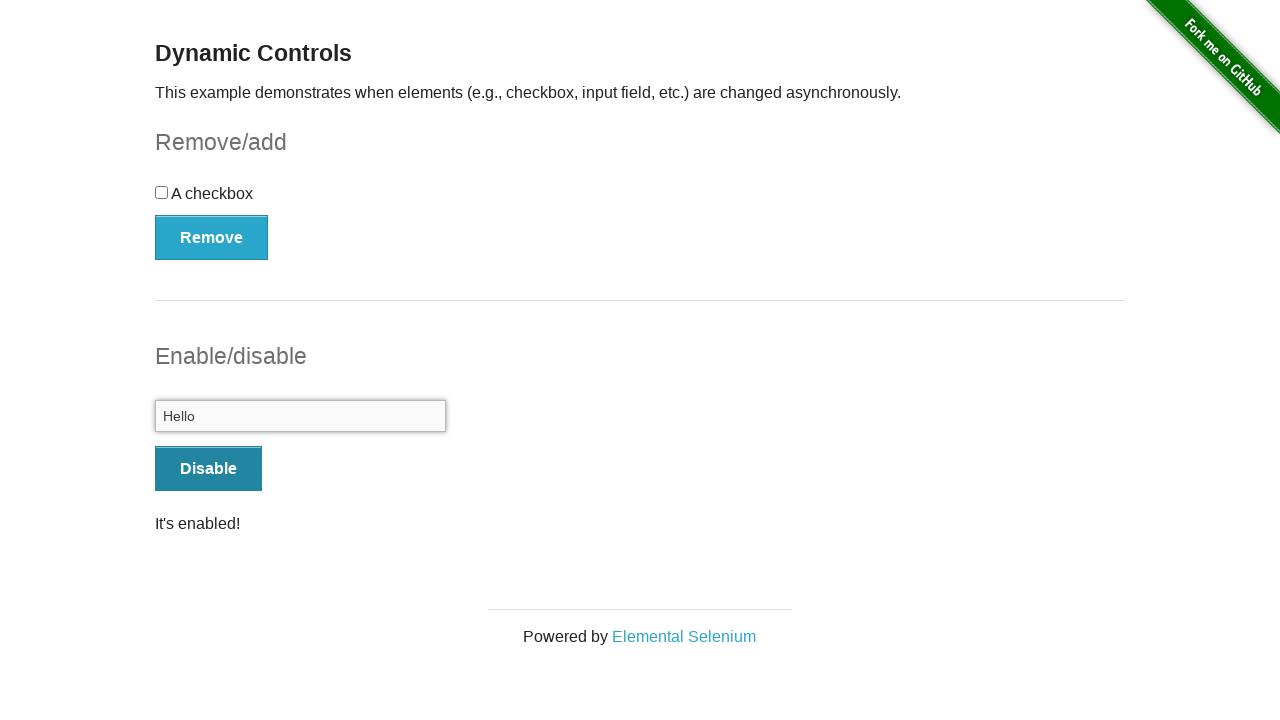

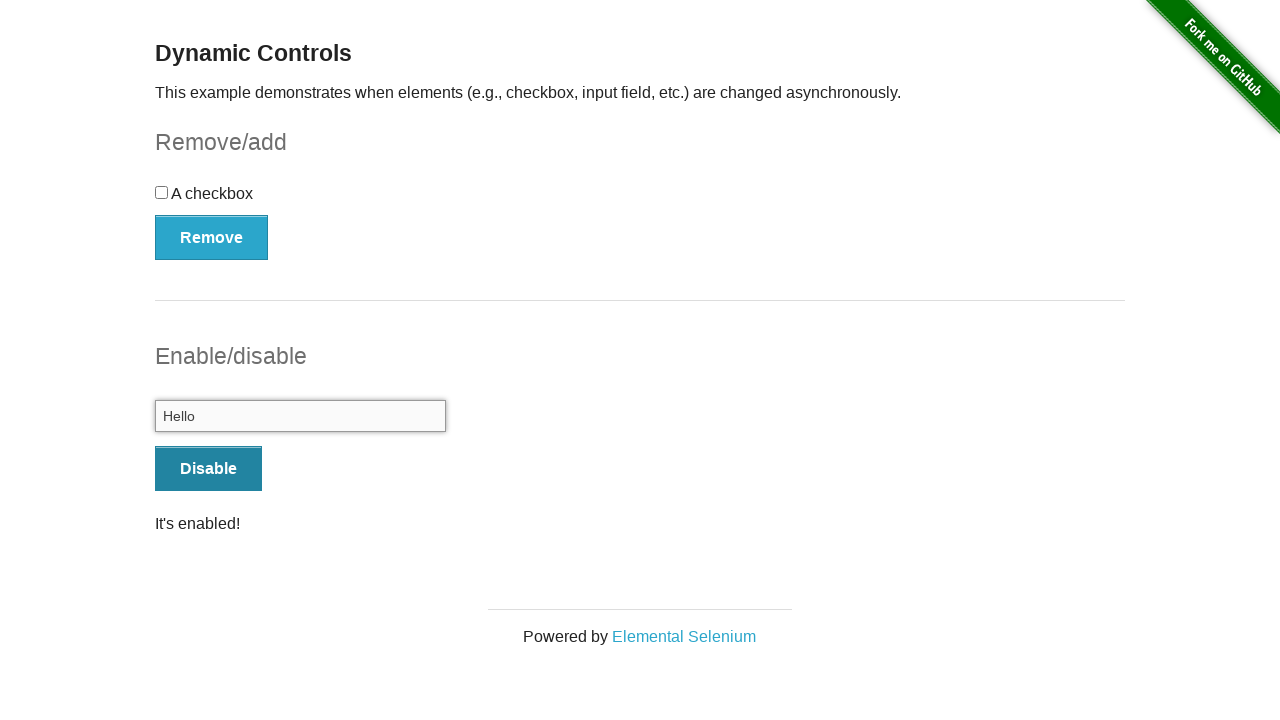